Tests that the "Clear completed" button is hidden when there are no completed items.

Starting URL: https://demo.playwright.dev/todomvc

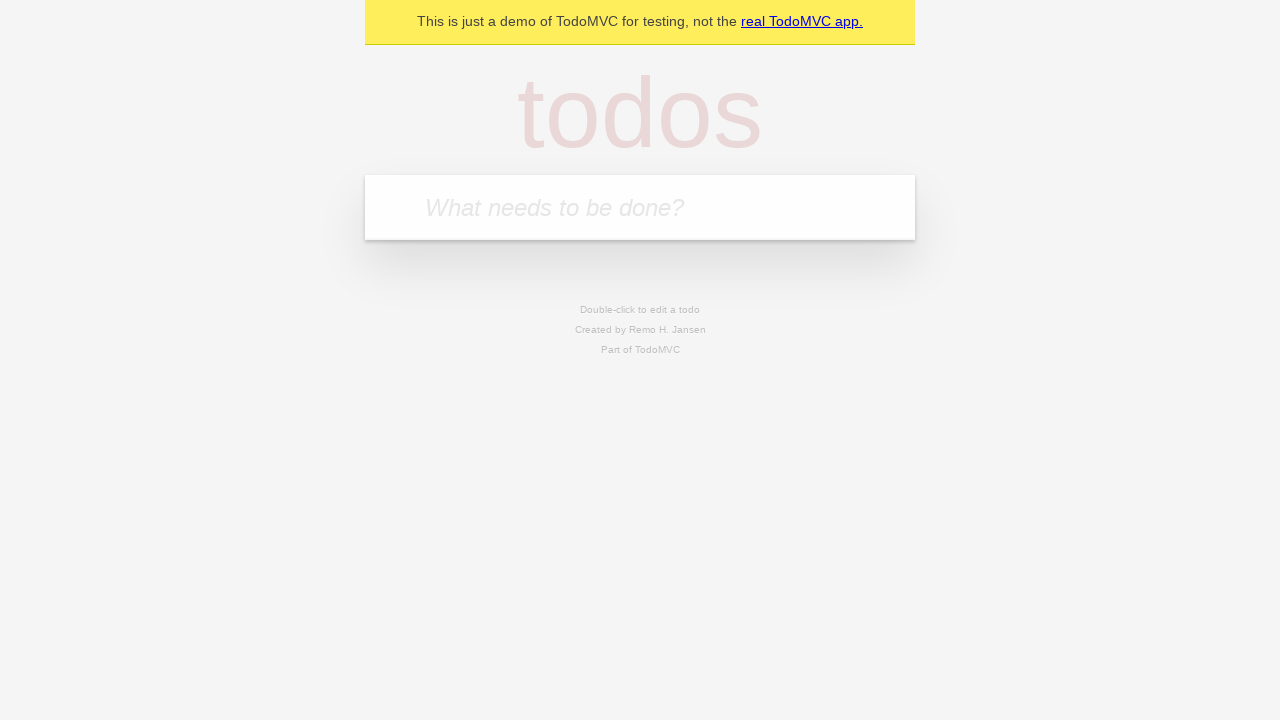

Filled input field with 'buy some cheese' on internal:attr=[placeholder="What needs to be done?"i]
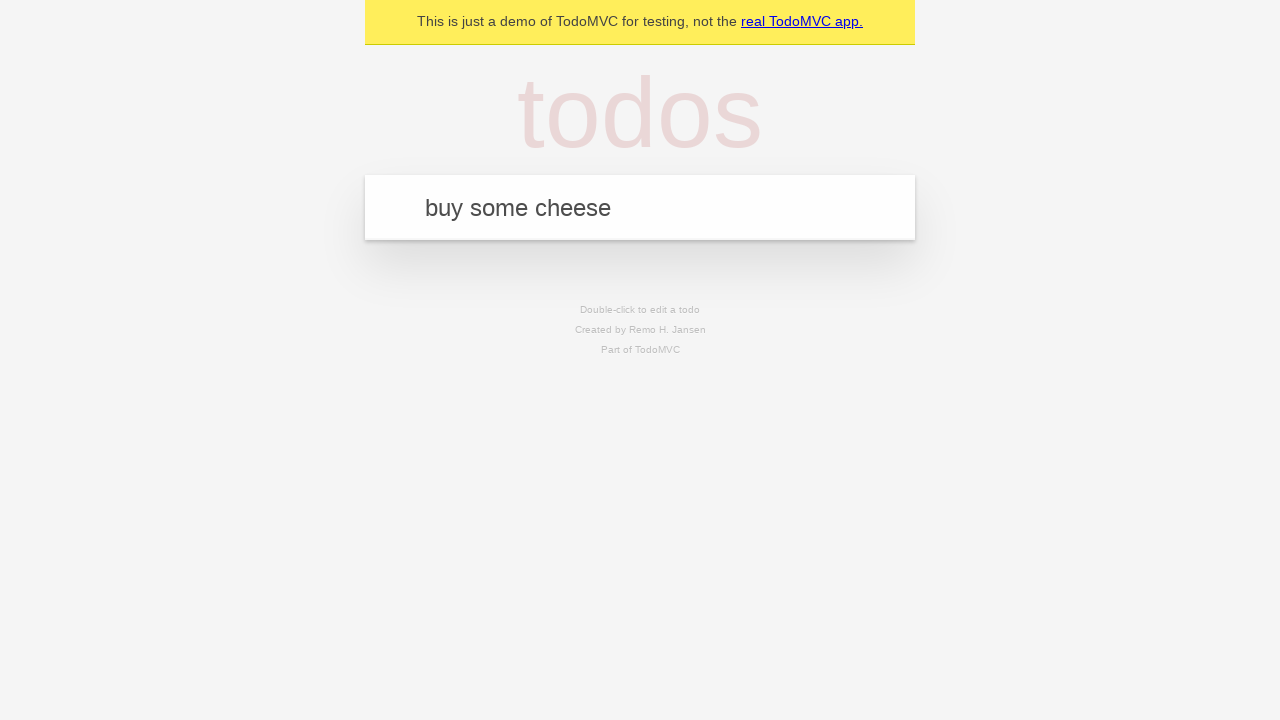

Pressed Enter to add first todo item on internal:attr=[placeholder="What needs to be done?"i]
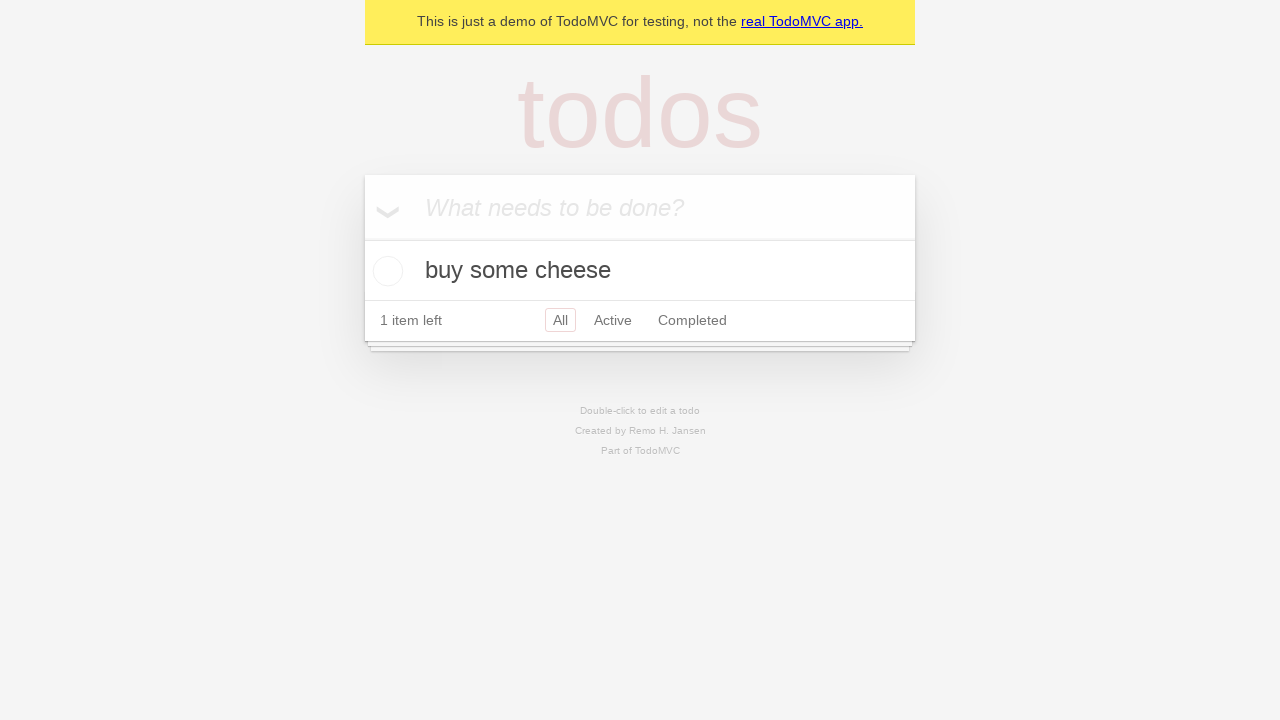

Filled input field with 'feed the cat' on internal:attr=[placeholder="What needs to be done?"i]
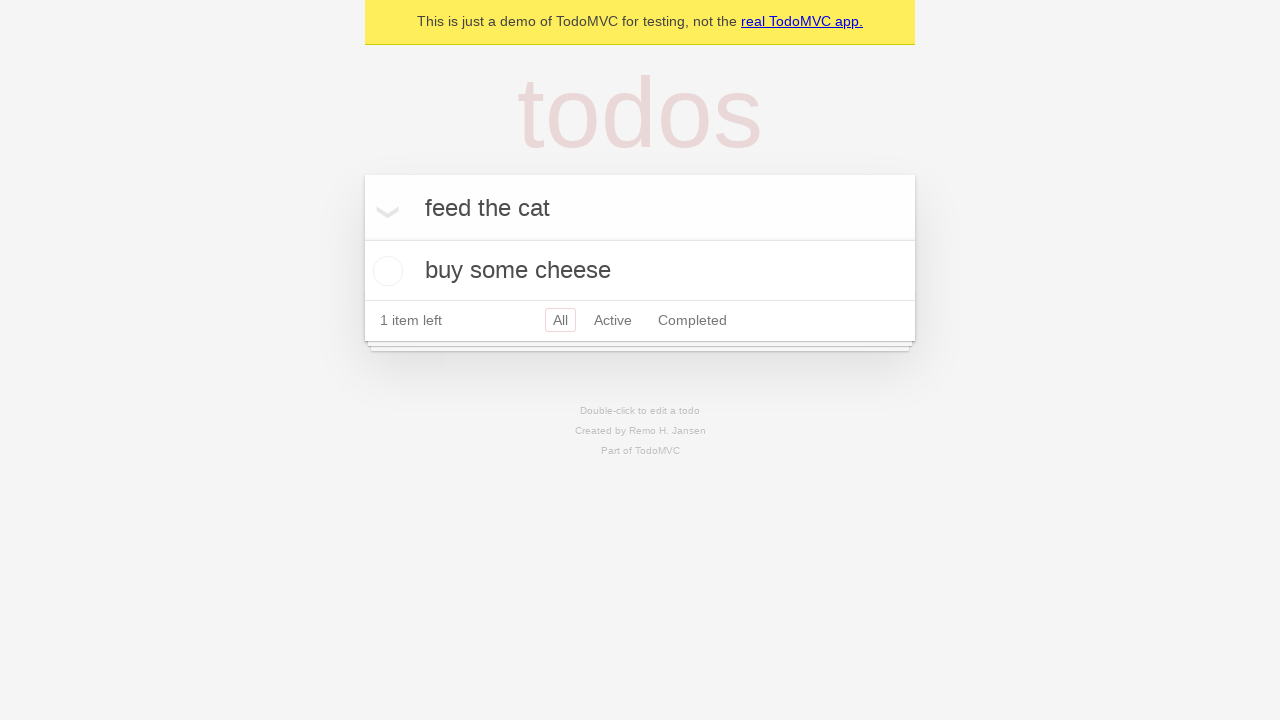

Pressed Enter to add second todo item on internal:attr=[placeholder="What needs to be done?"i]
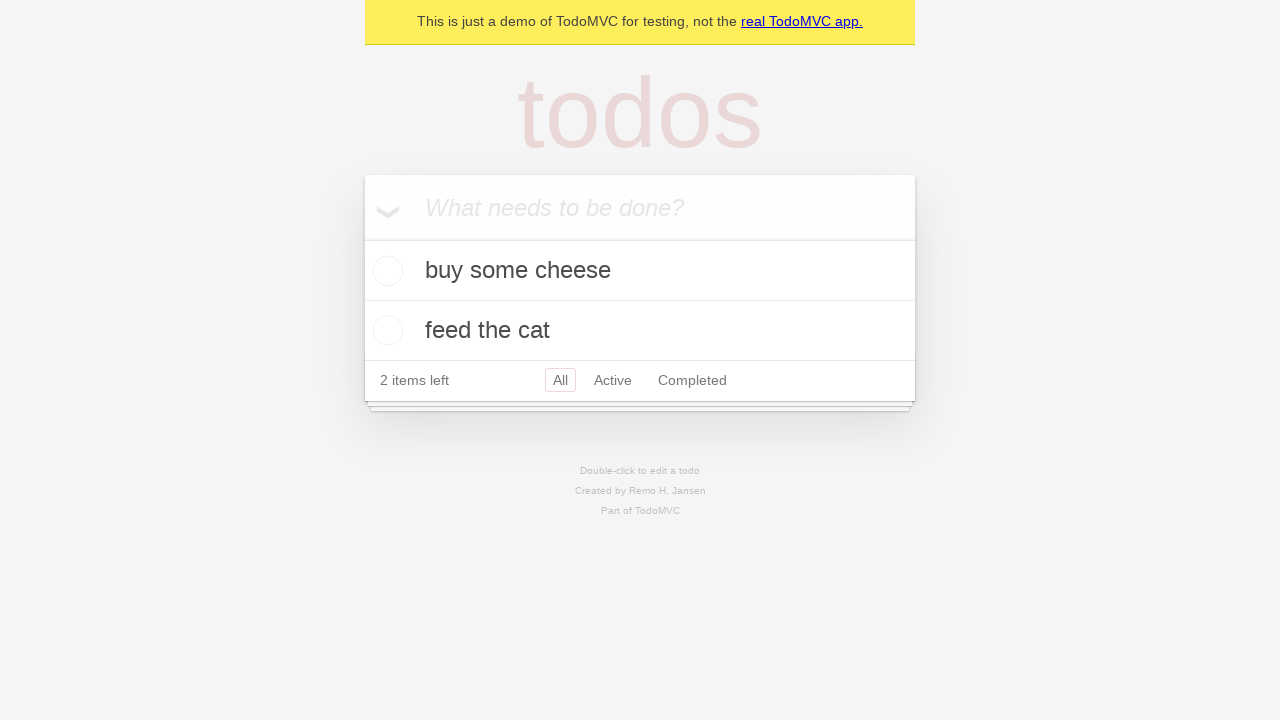

Filled input field with 'book a doctors appointment' on internal:attr=[placeholder="What needs to be done?"i]
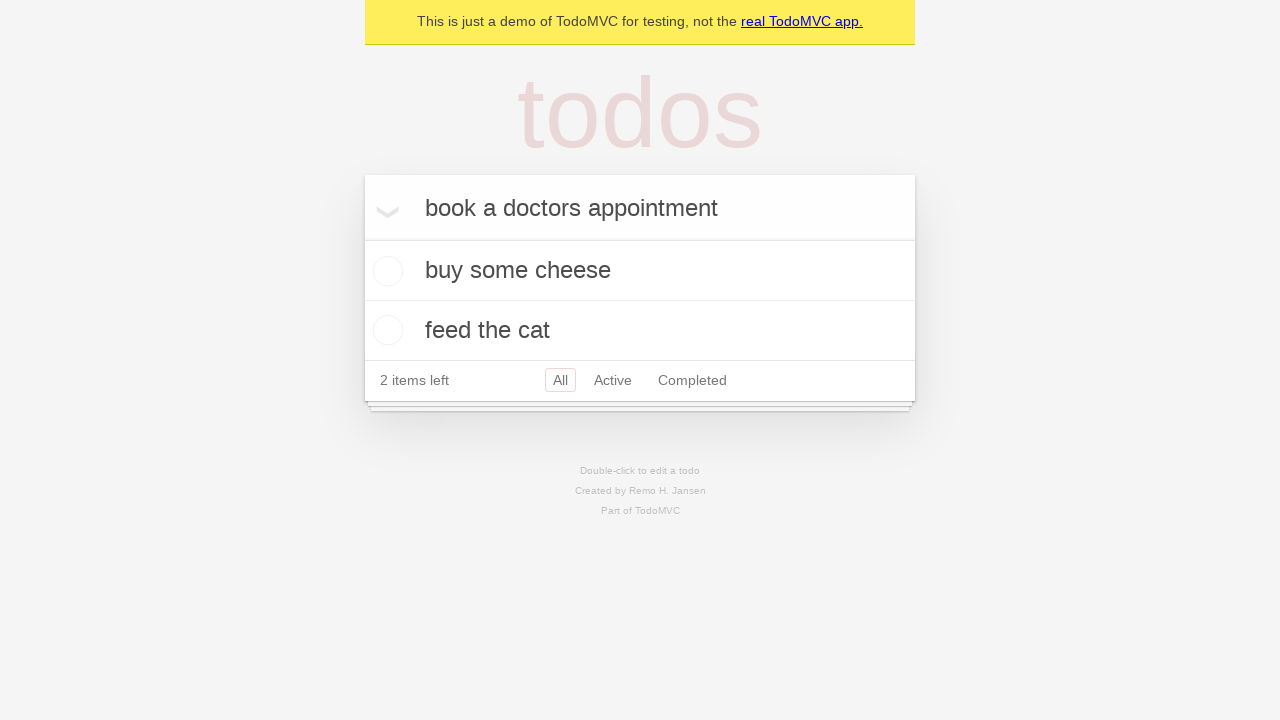

Pressed Enter to add third todo item on internal:attr=[placeholder="What needs to be done?"i]
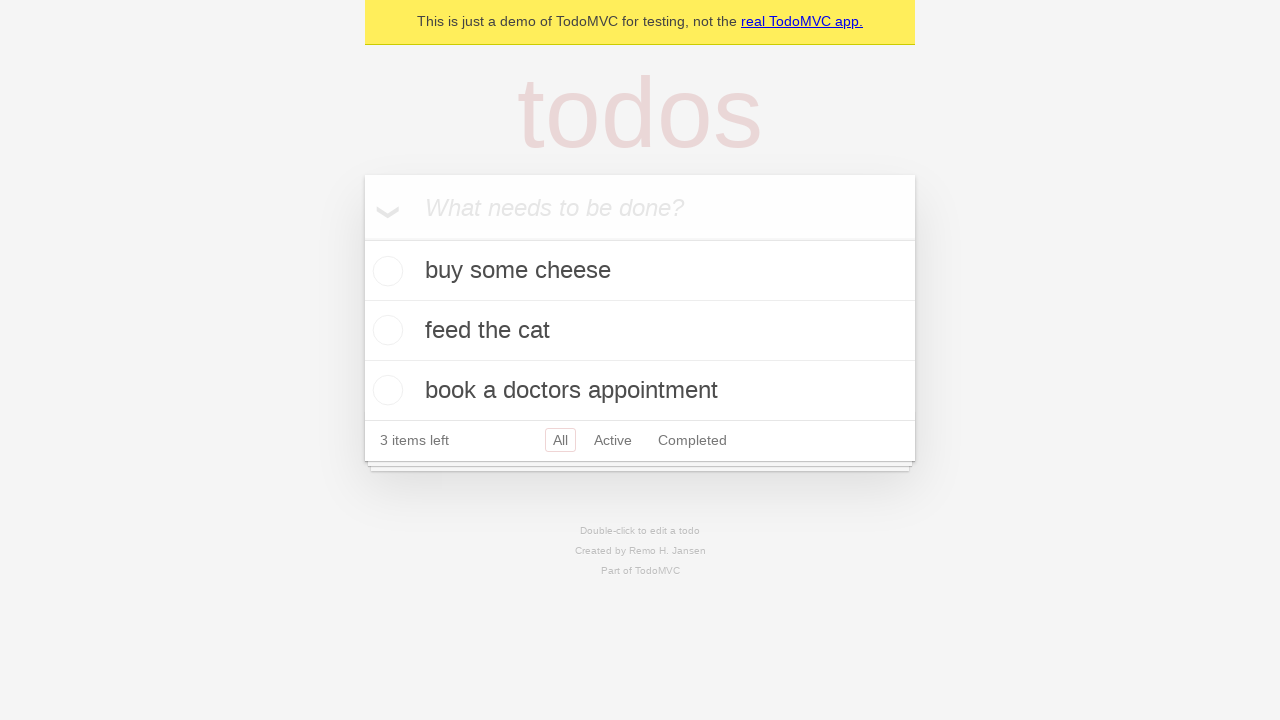

Checked the first todo item as completed at (385, 271) on .todo-list li .toggle >> nth=0
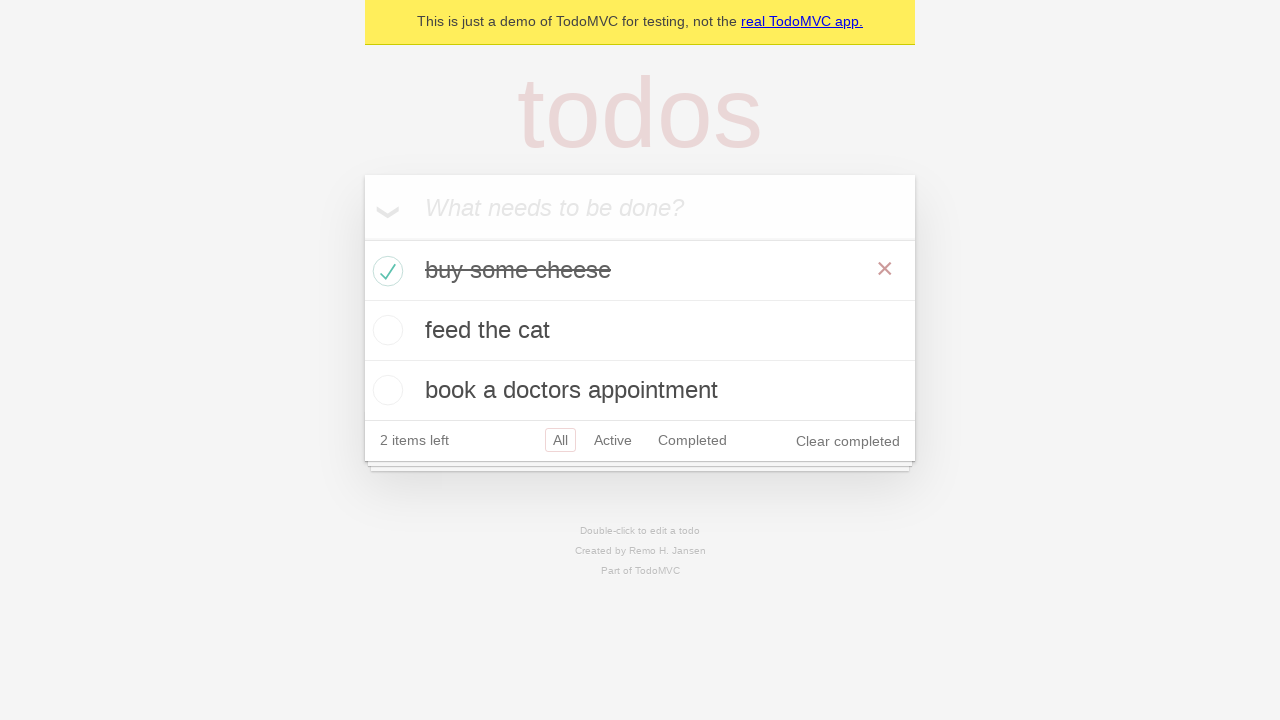

Clicked 'Clear completed' button to remove completed items at (848, 441) on internal:role=button[name="Clear completed"i]
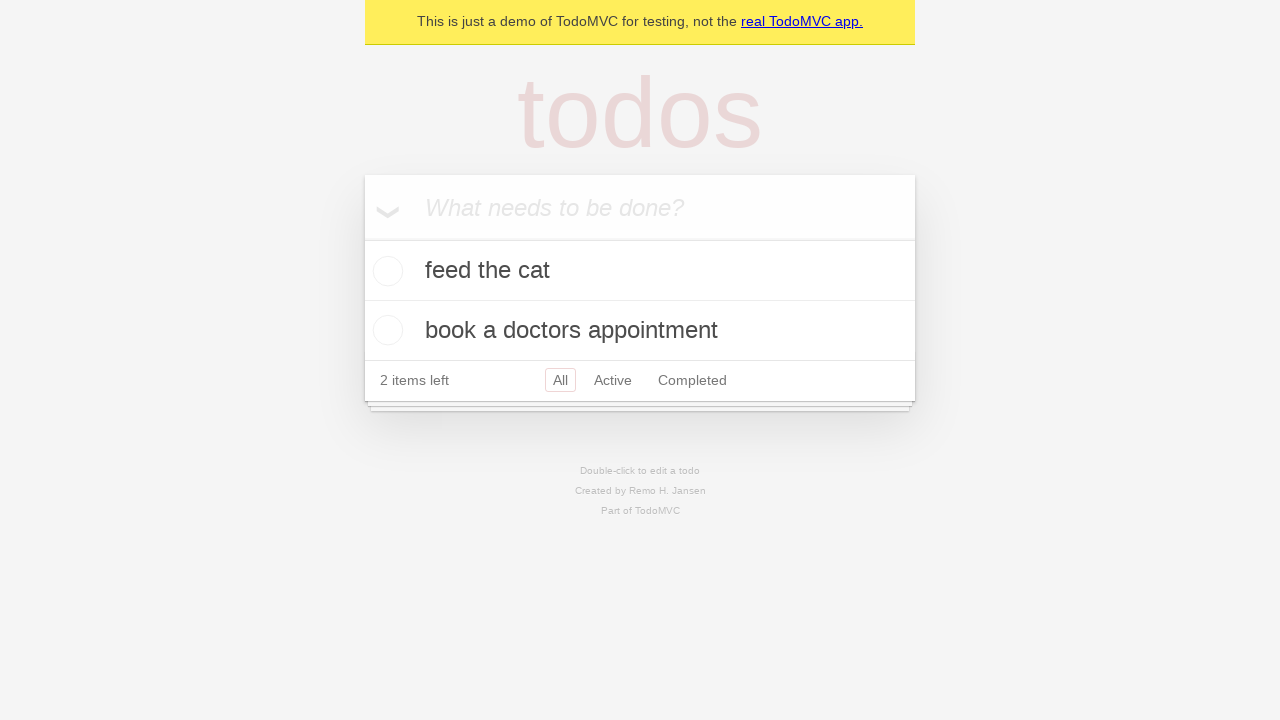

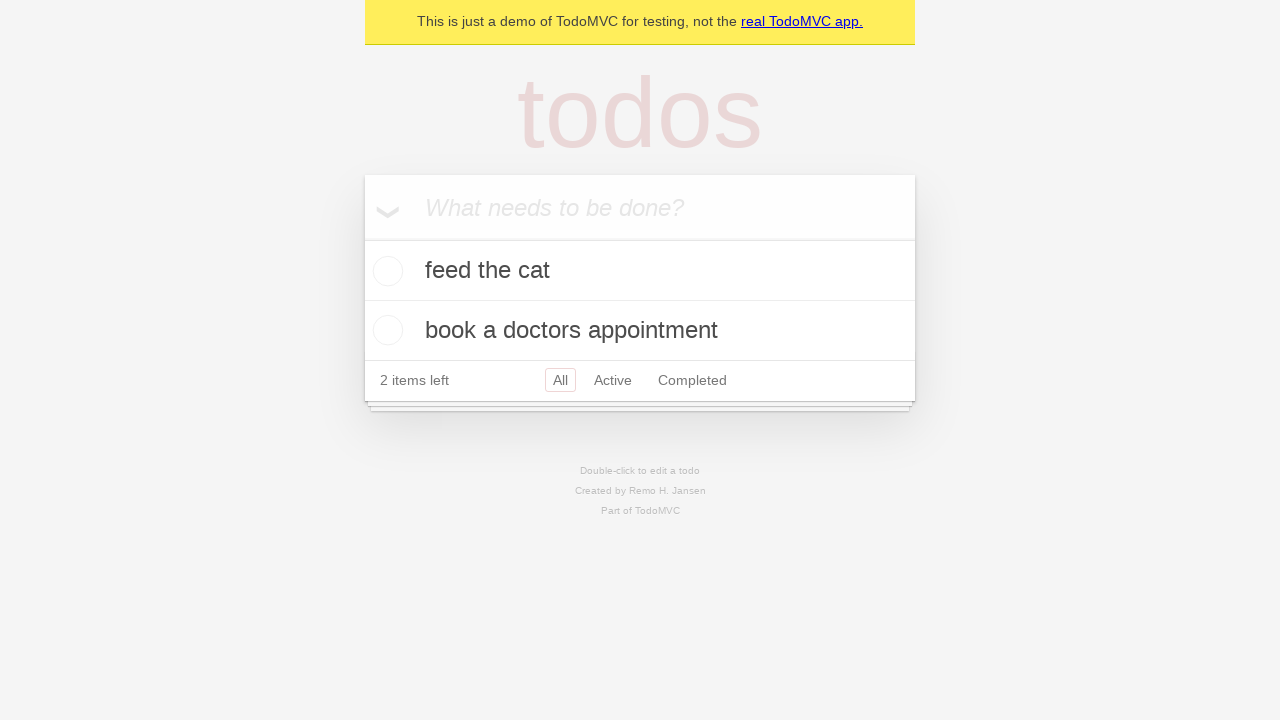